Tests clicking a prompt popup button, entering a number, accepting it, and verifying the result message contains the entered number

Starting URL: https://kristinek.github.io/site/examples/alerts_popups

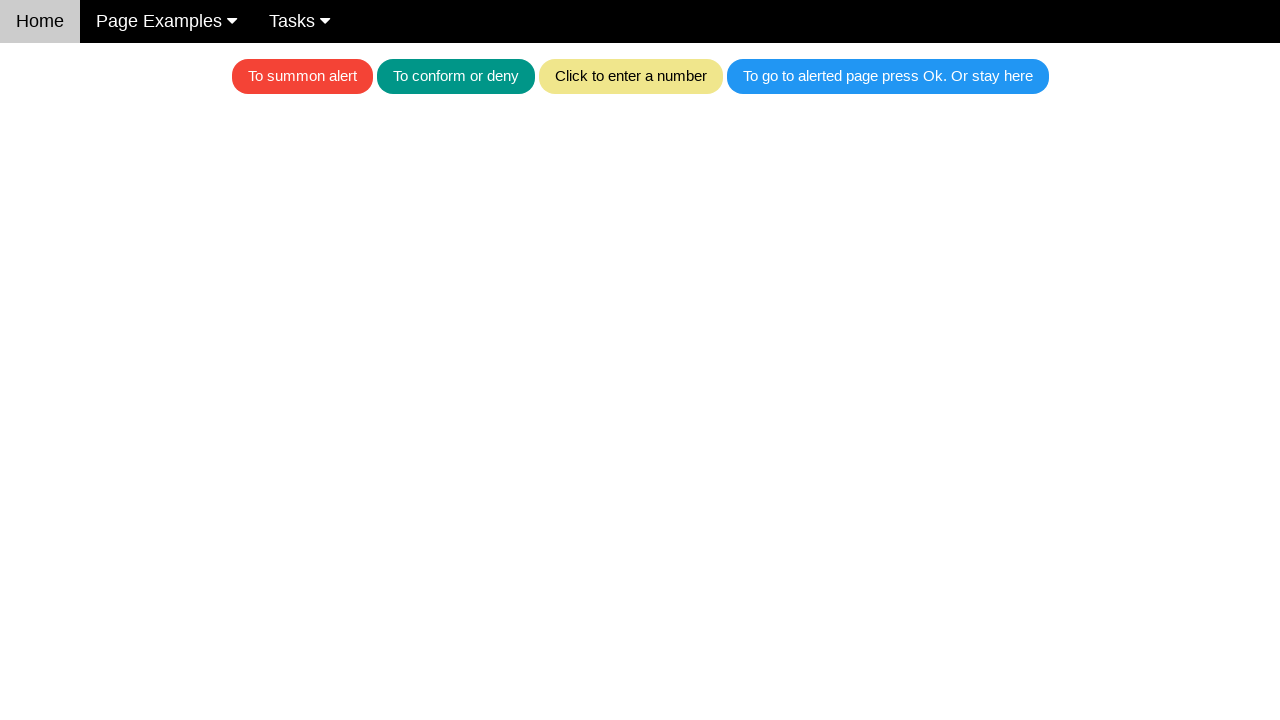

Set up dialog handler to accept prompt with number '5'
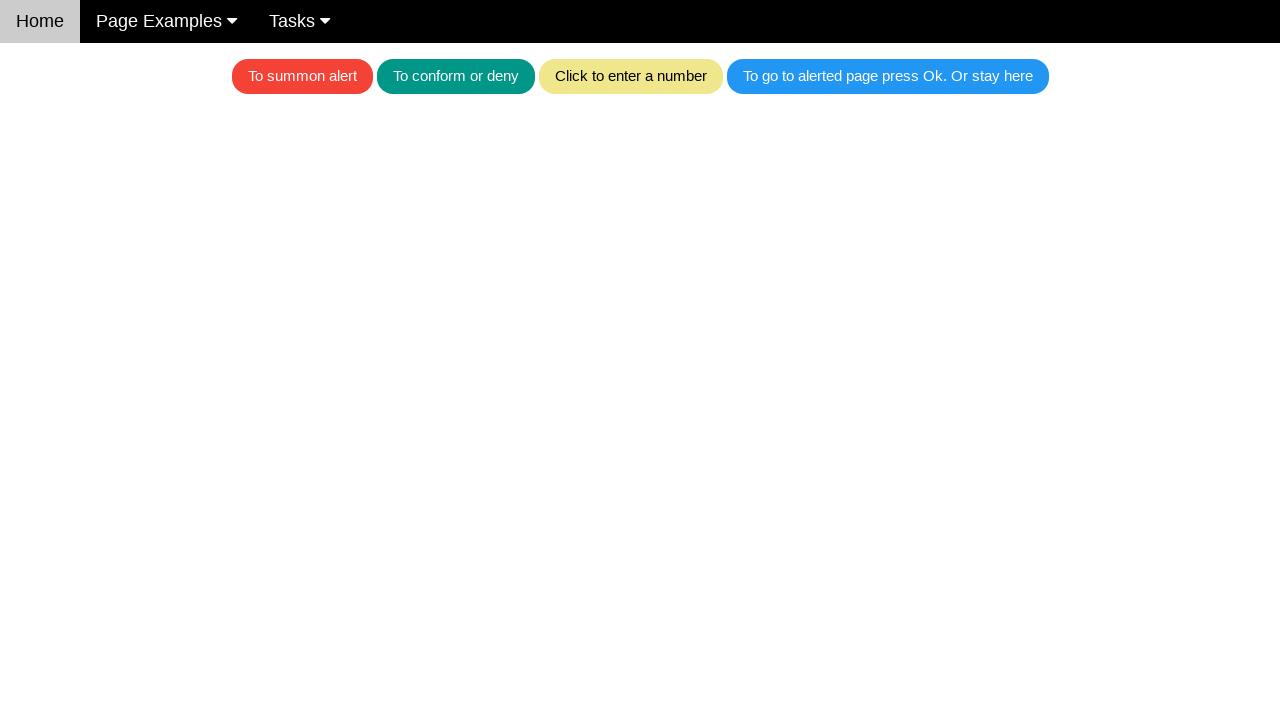

Clicked khaki button to trigger prompt popup at (630, 76) on .w3-khaki
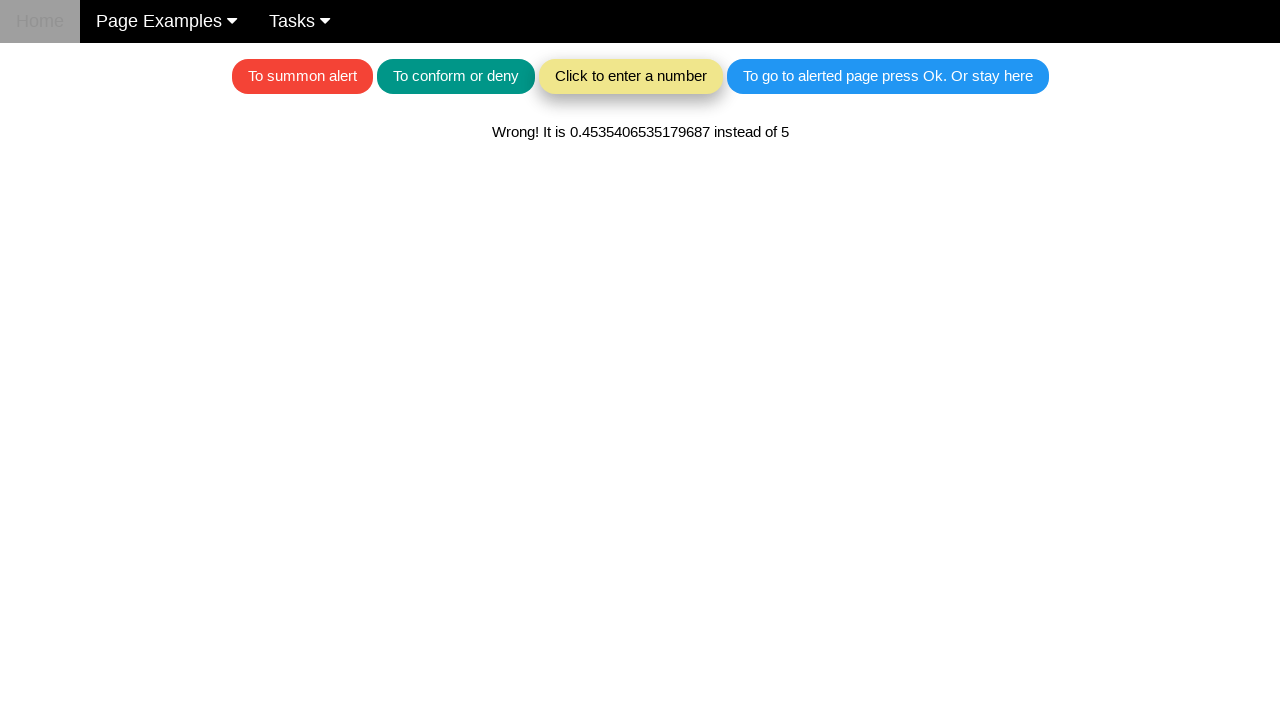

Waited for result text to appear in textForAlerts element
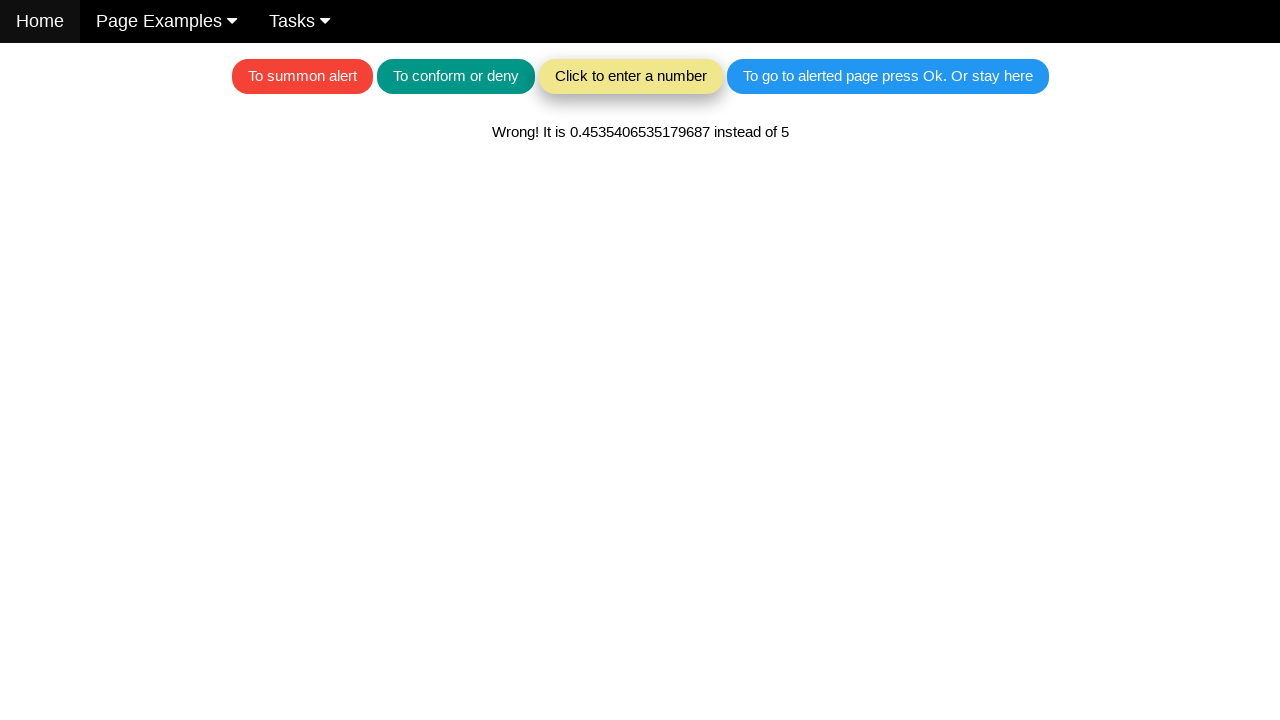

Verified result message contains the entered number '5'
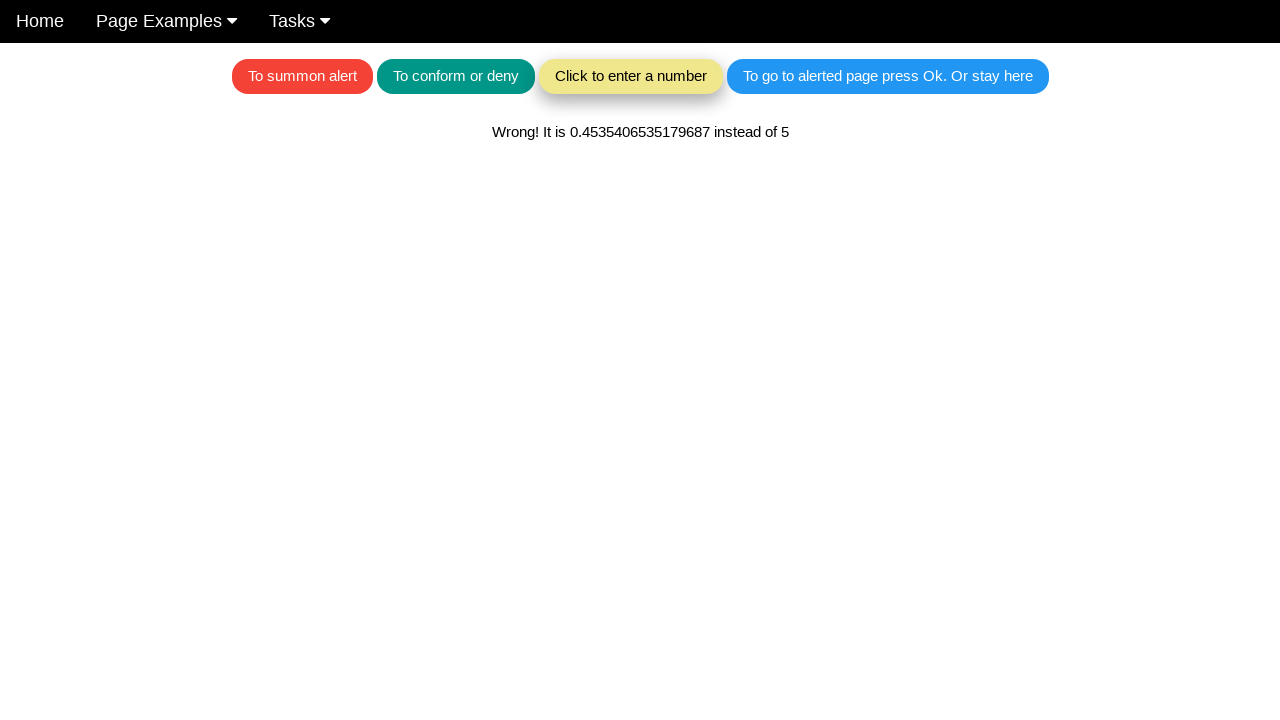

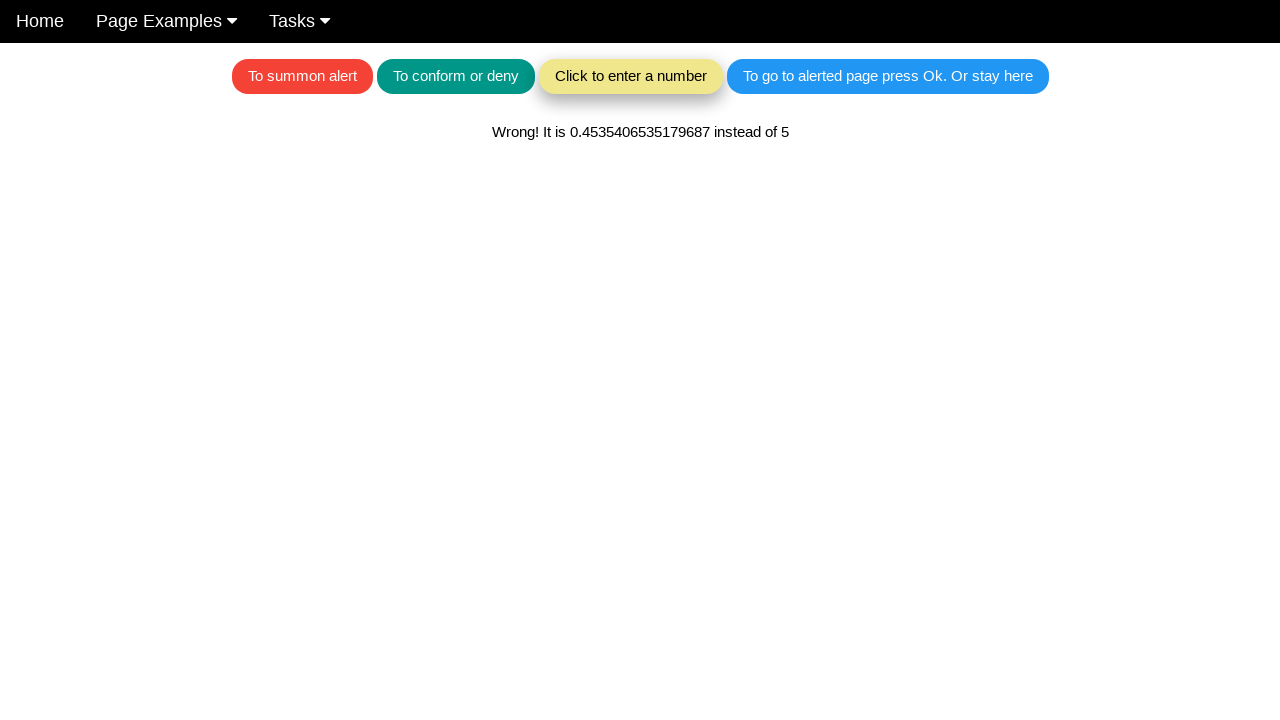